Tests Angular Syncfusion dropdown for game selection

Starting URL: https://ej2.syncfusion.com/angular/demos/?_ga=2.262049992.437420821.1575083417-524628264.1575083417#/material/drop-down-list/data-binding

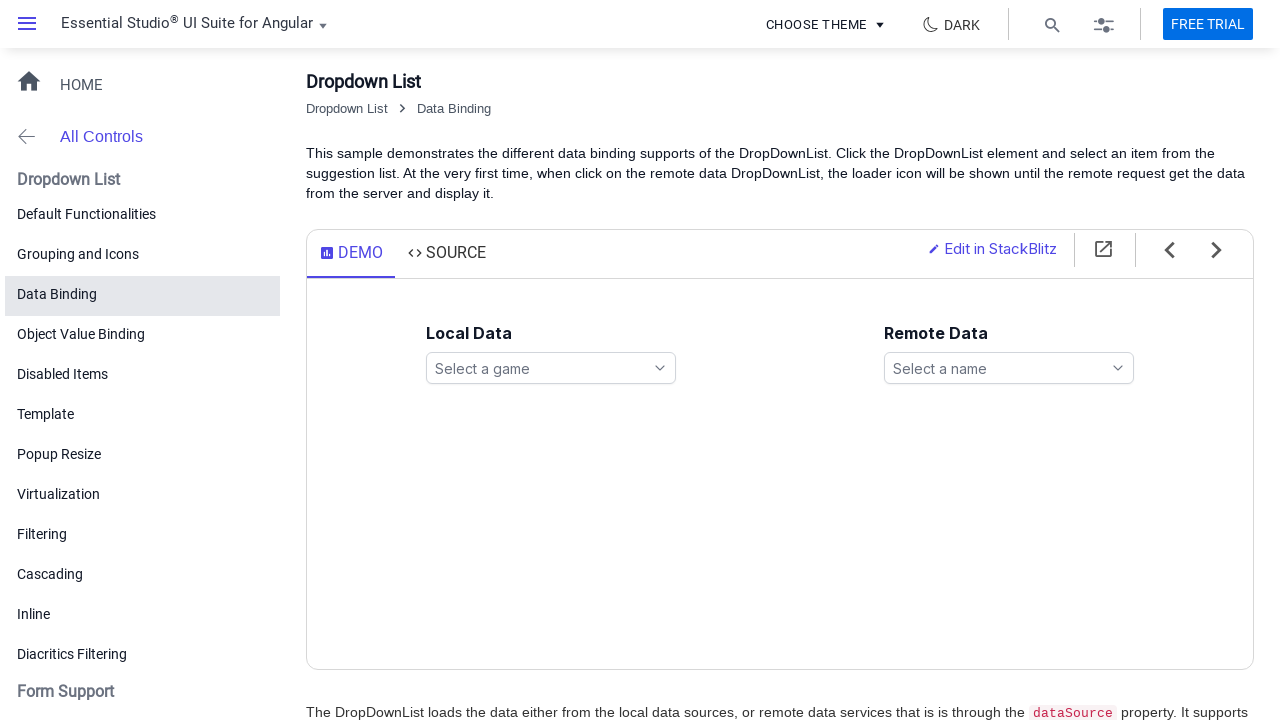

Clicked games dropdown search icon at (660, 368) on ejs-dropdownlist#games span.e-search-icon
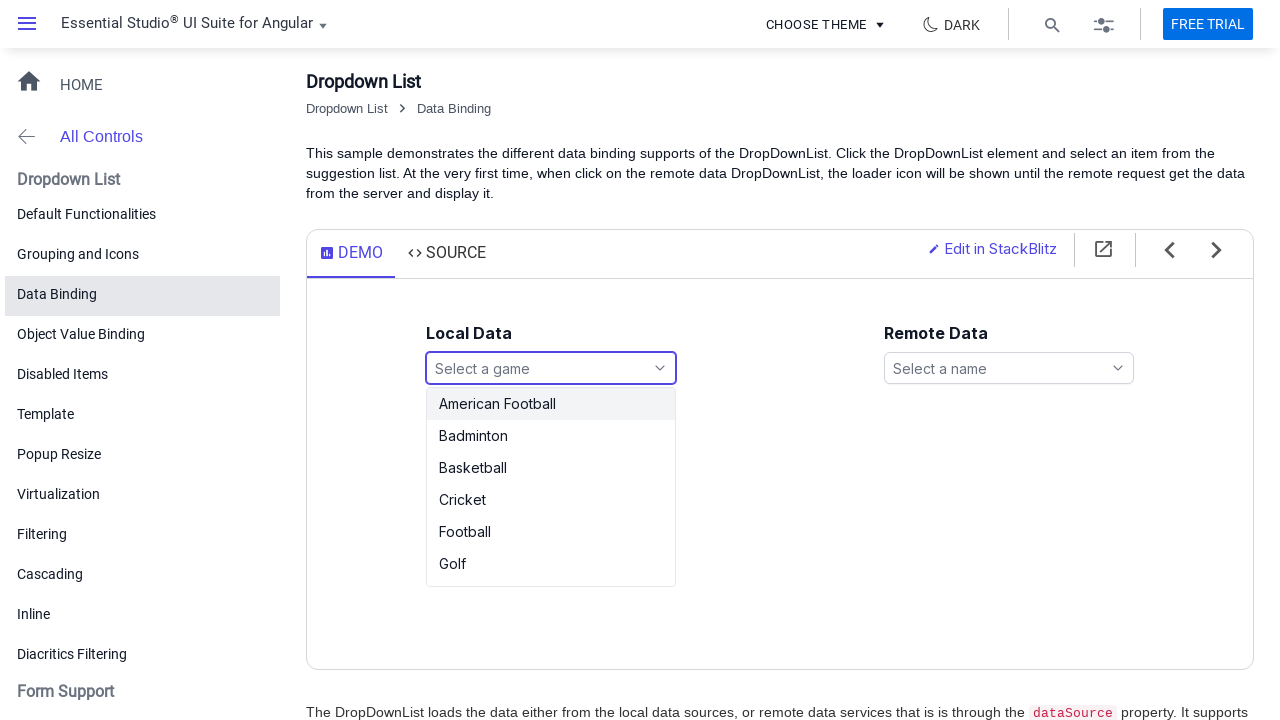

Selected Basketball from dropdown options at (551, 468) on ul#games_options li:text('Basketball')
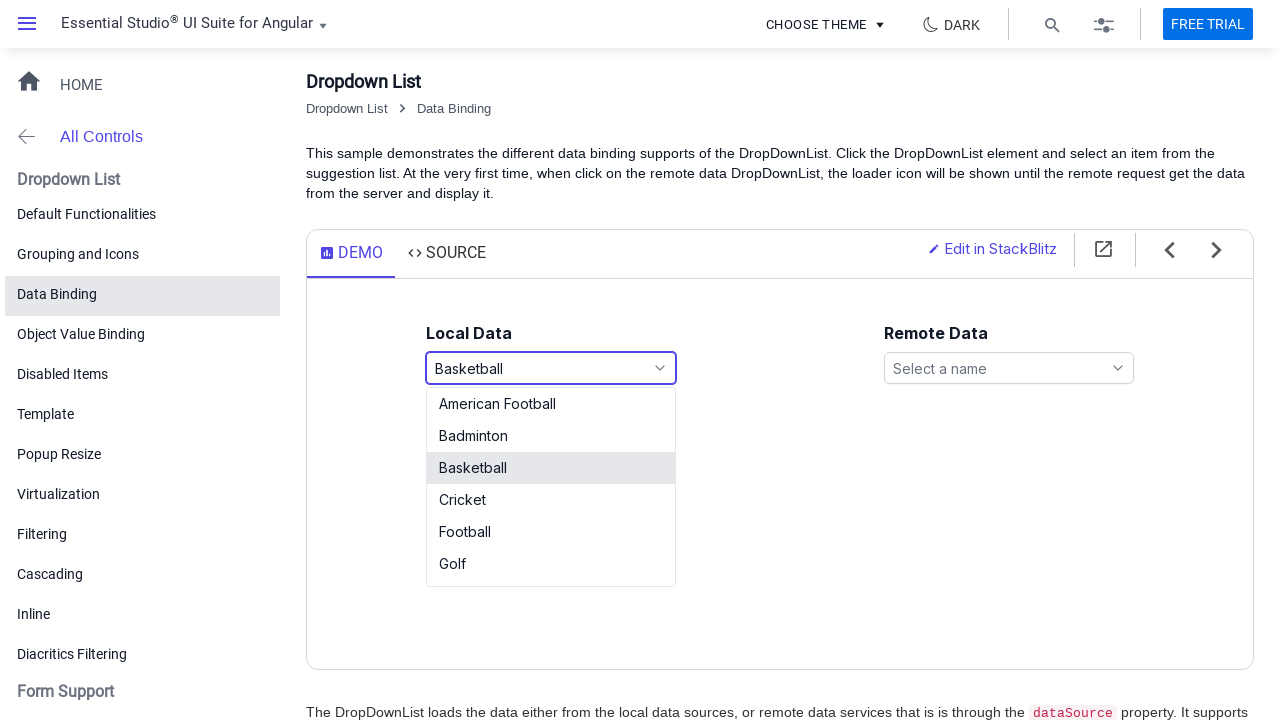

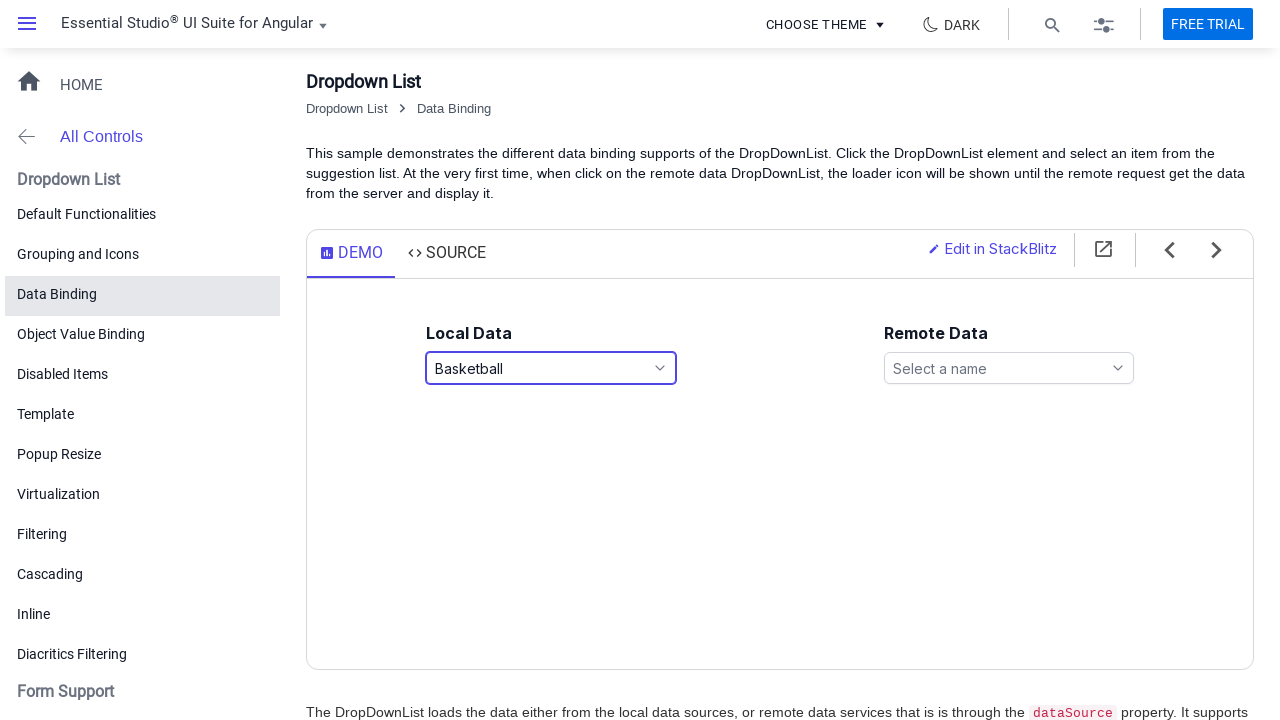